Navigates to the shop page and adds the third product (Nokia) to cart - this test was disabled in original

Starting URL: https://rahulshettyacademy.com/angularpractice/

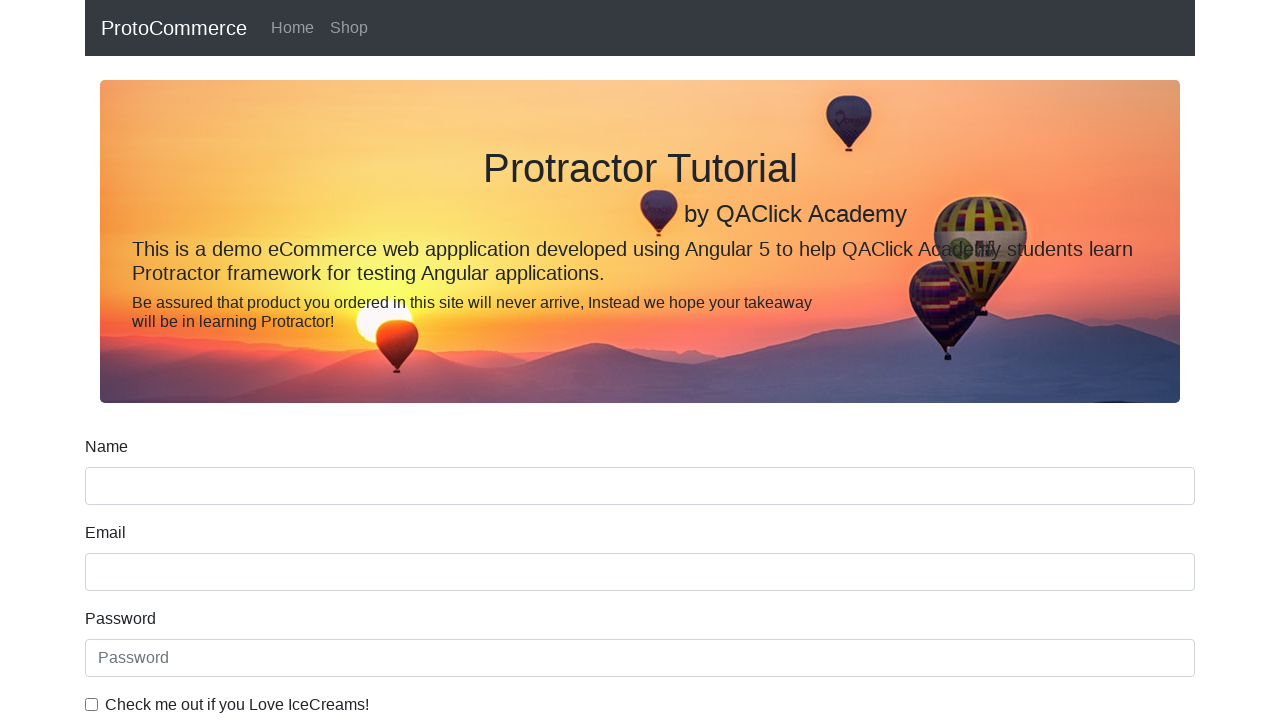

Clicked Shop link to navigate to shop page at (349, 28) on a[href='/angularpractice/shop']
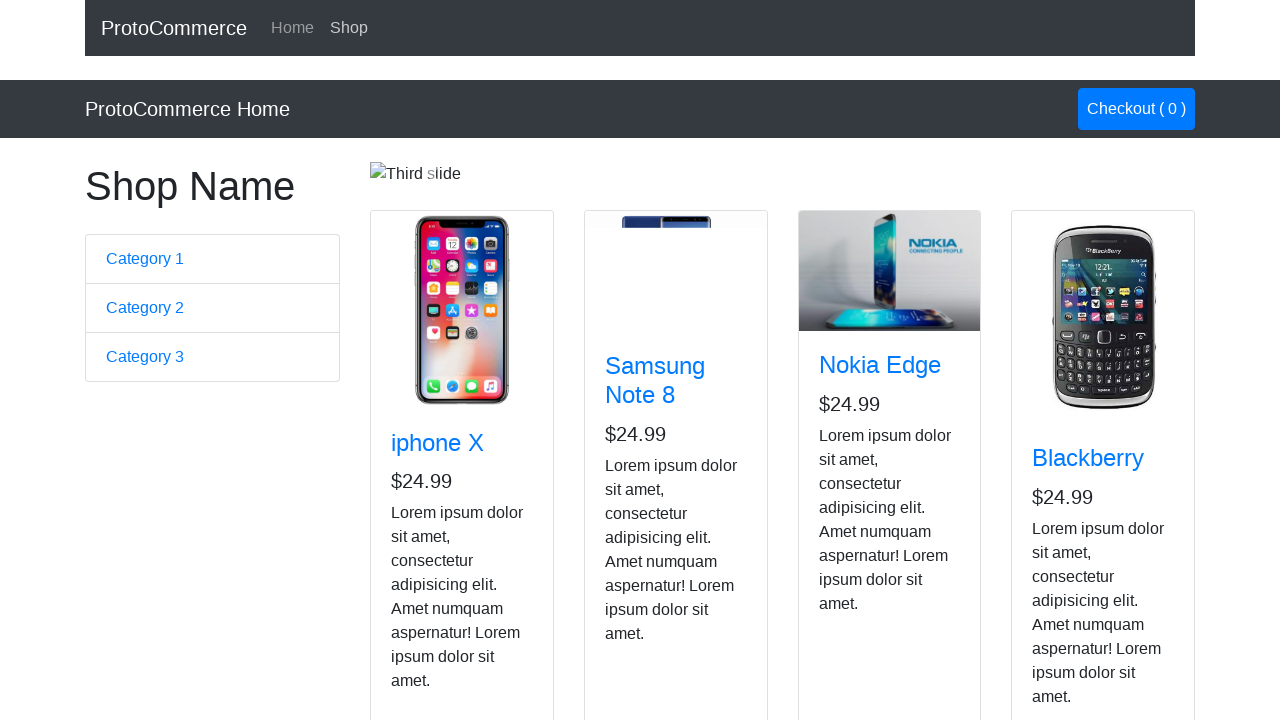

Product cards loaded on shop page
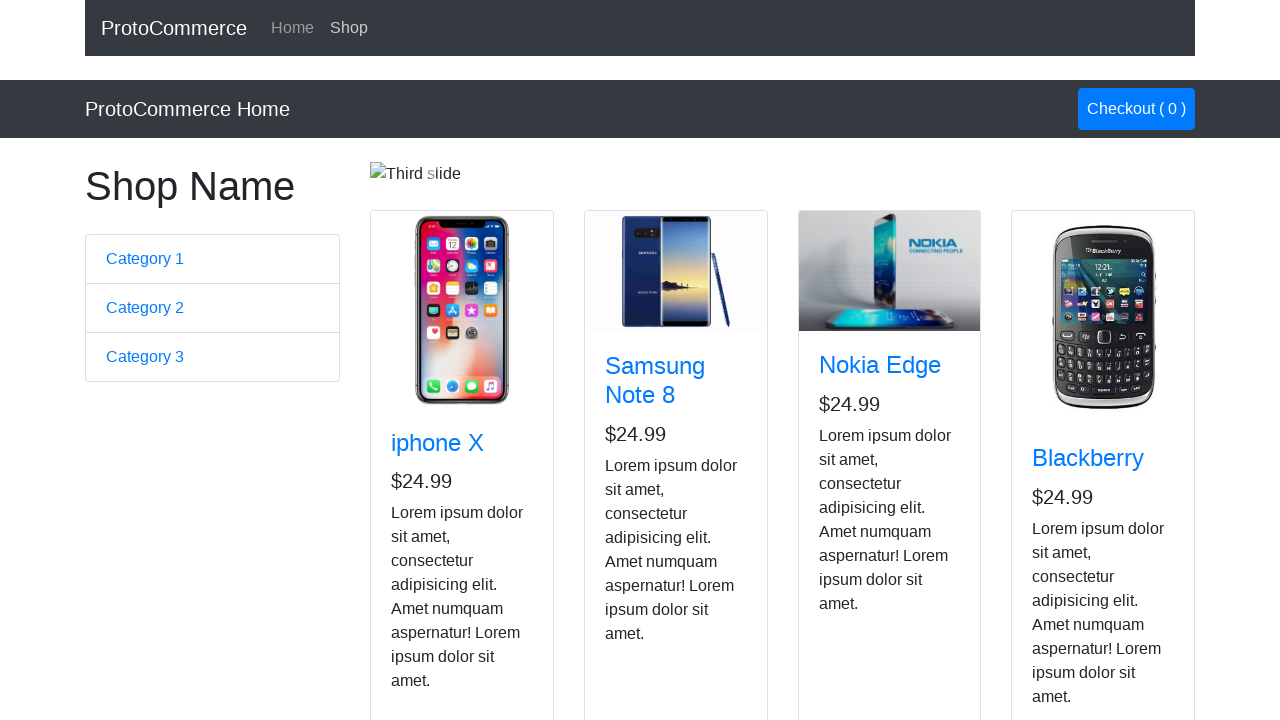

Clicked Add to Cart button on third product (Nokia) at (854, 528) on app-card:nth-child(3) .btn-info
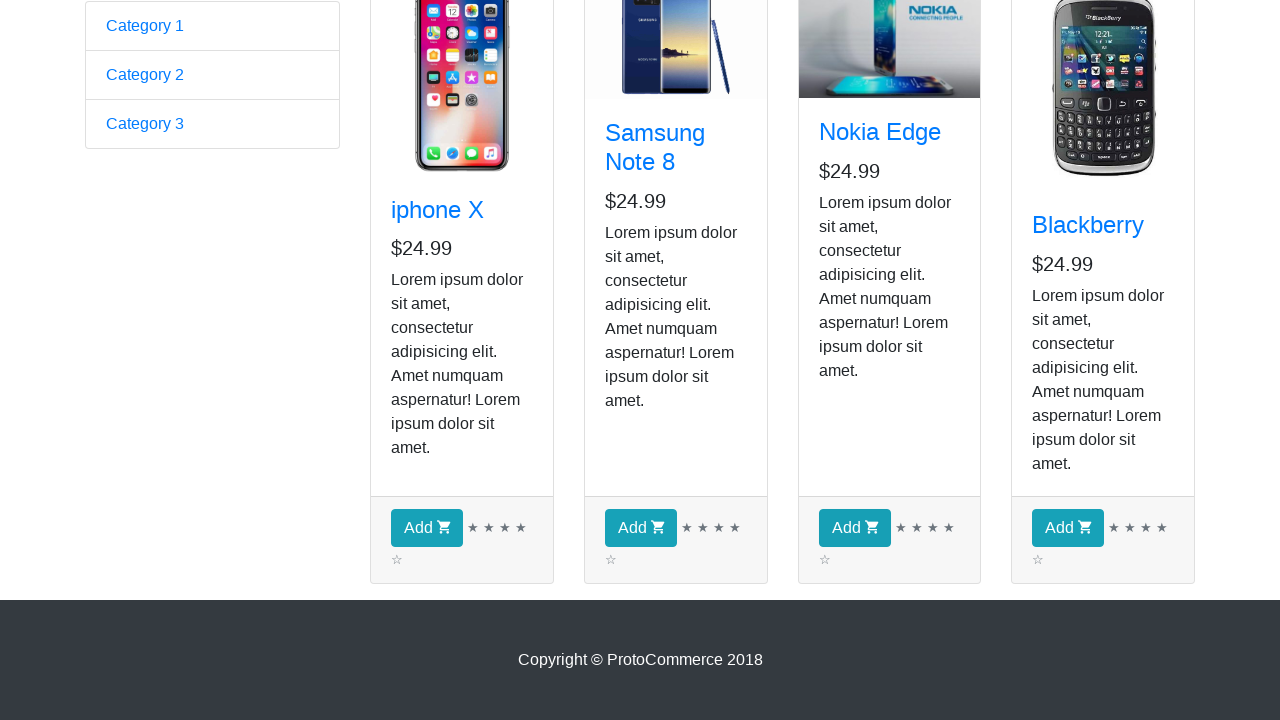

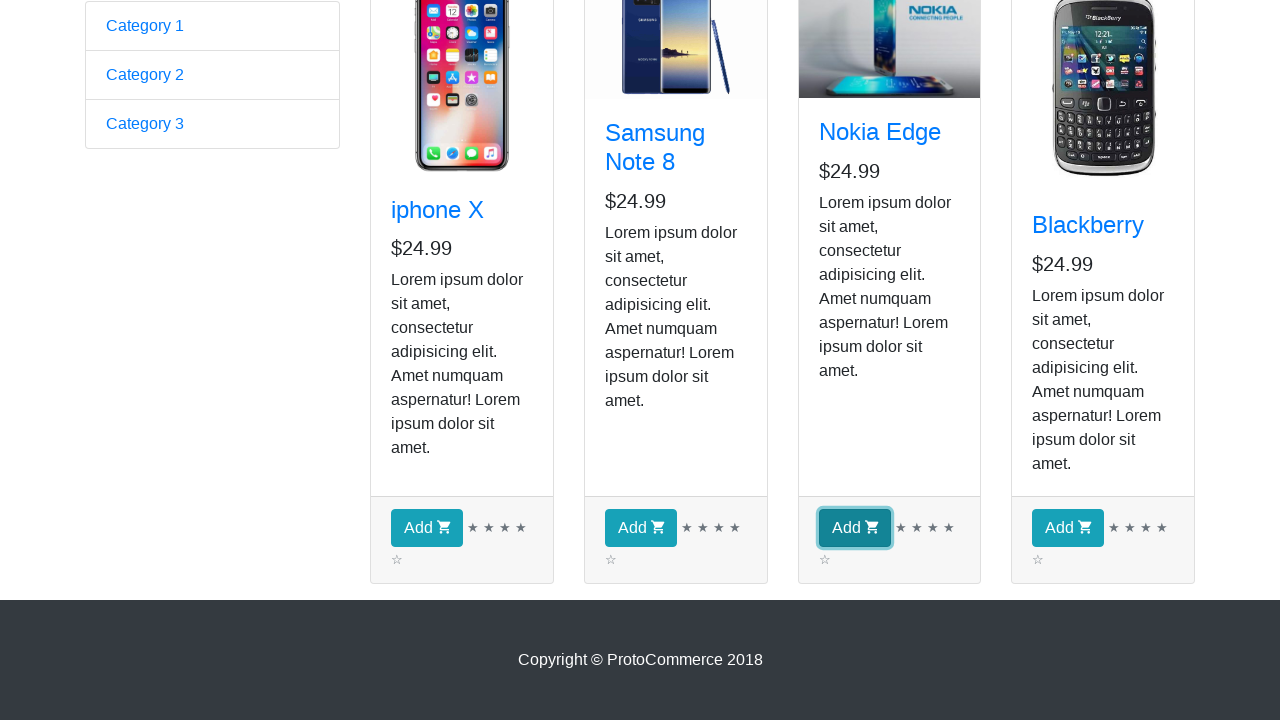